Solves a math captcha by extracting a value from an element attribute, calculating the result, and filling out a form with checkbox and radio button selections

Starting URL: http://suninjuly.github.io/get_attribute.html

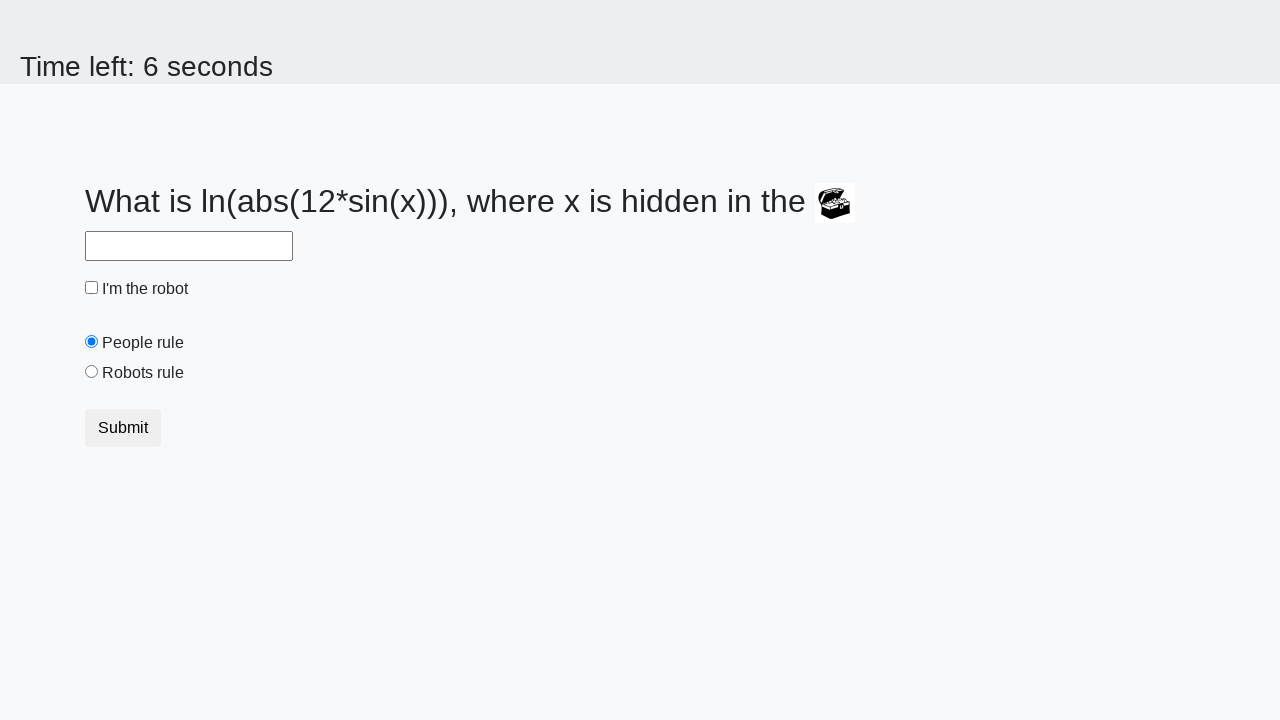

Located treasure element
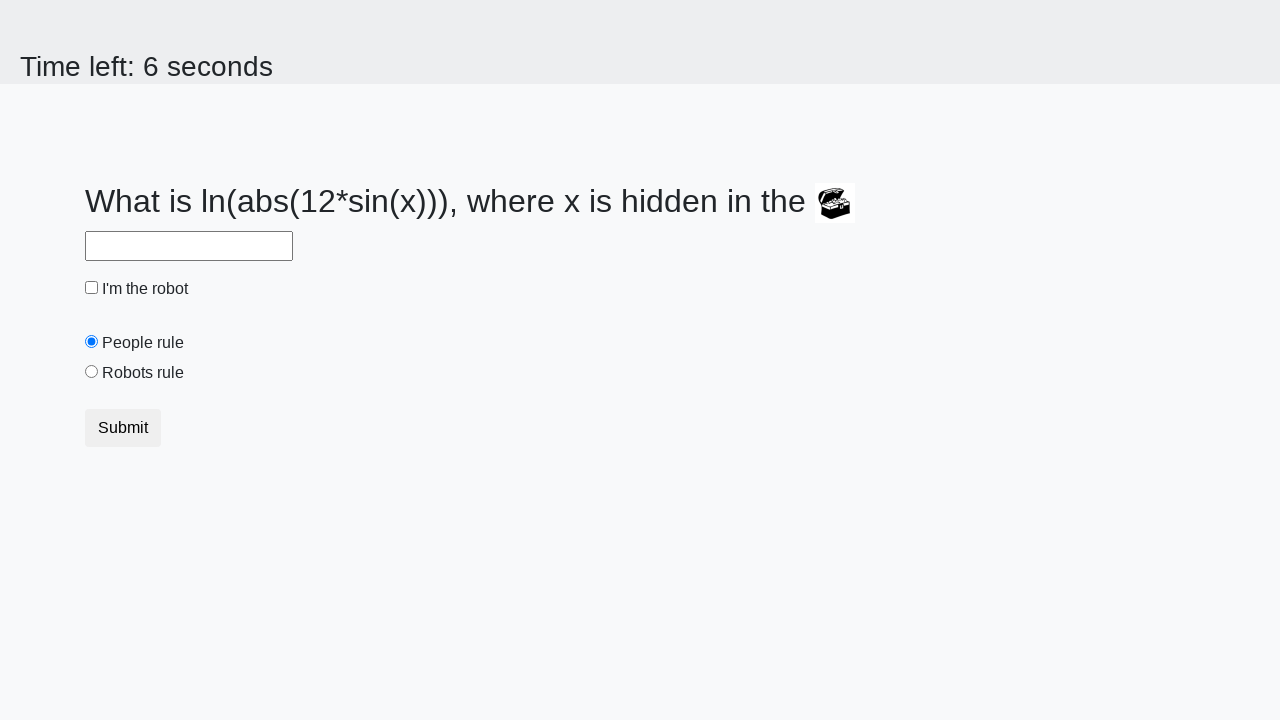

Extracted valuex attribute from treasure element
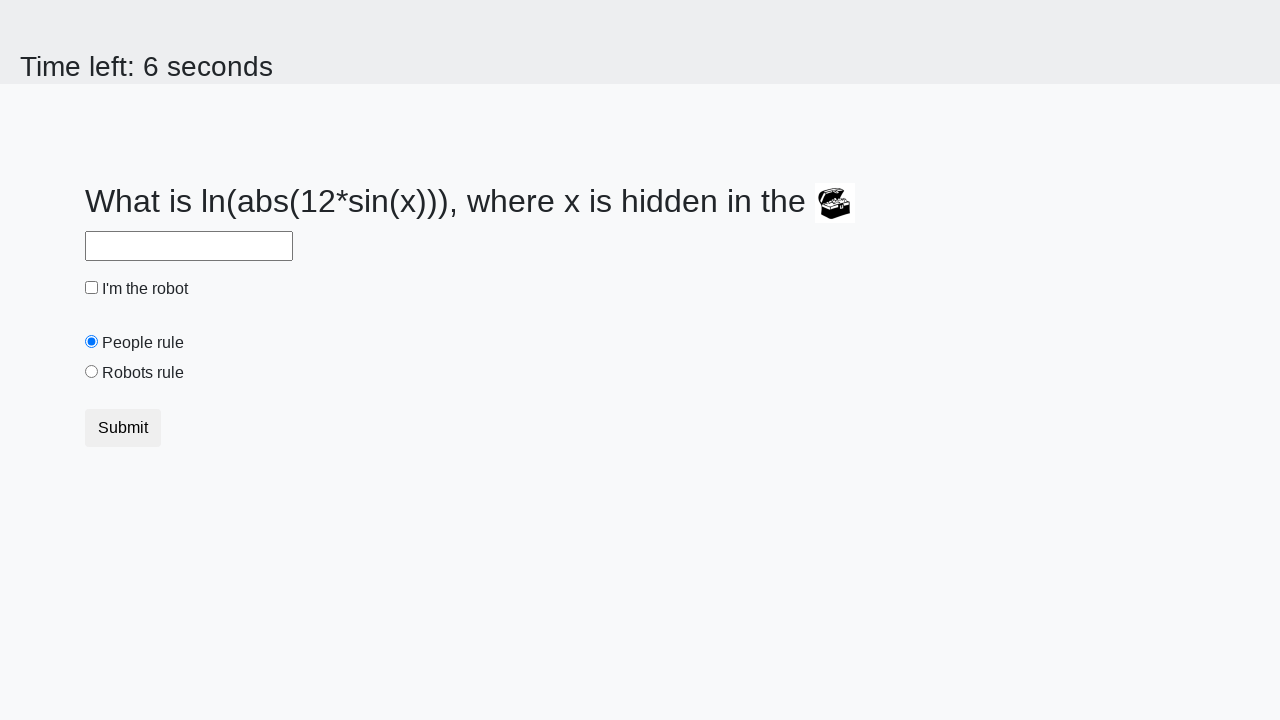

Calculated math captcha result: 1.6179339067019456
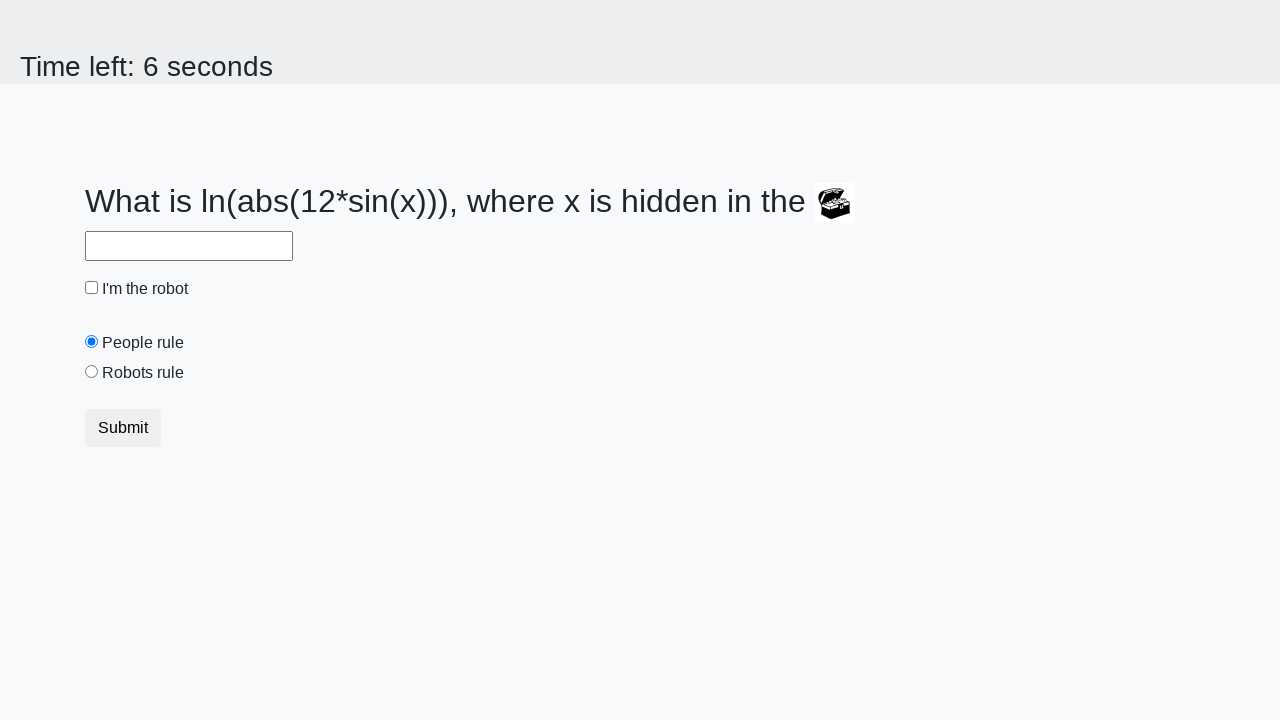

Filled answer field with calculated result on #answer
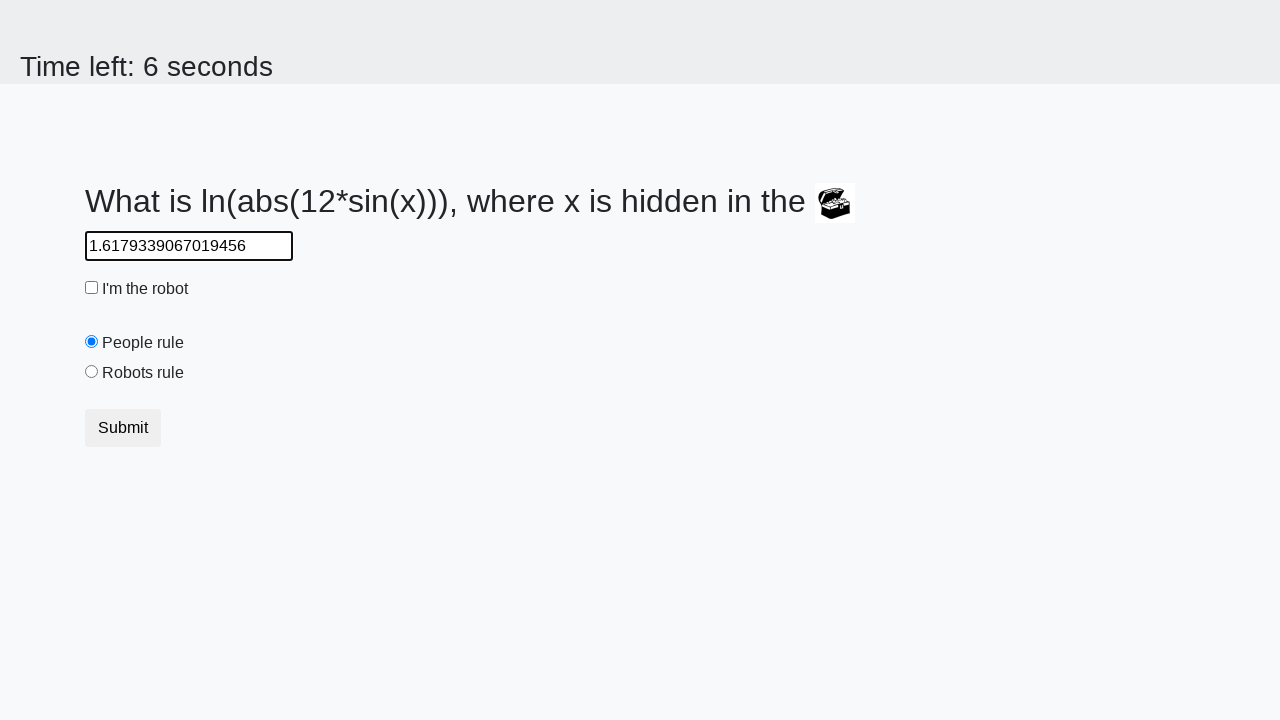

Checked robot checkbox at (92, 288) on #robotCheckbox
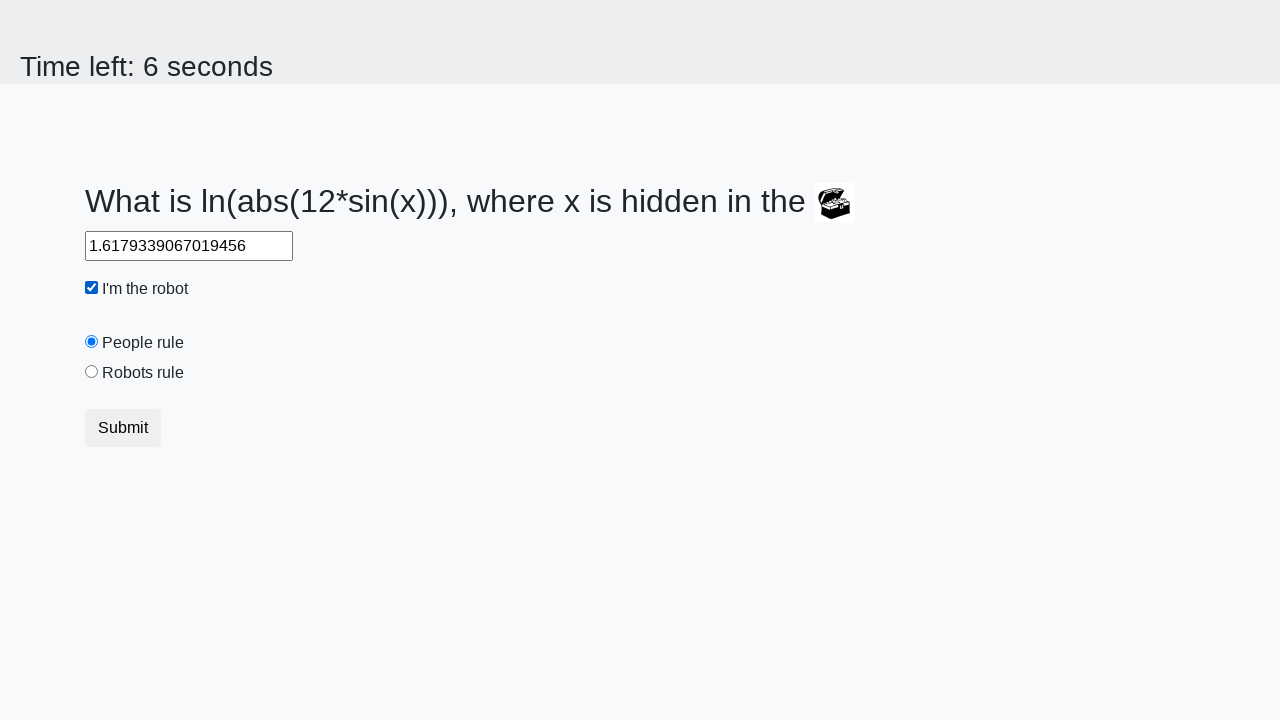

Selected robots rule radio button at (92, 372) on #robotsRule
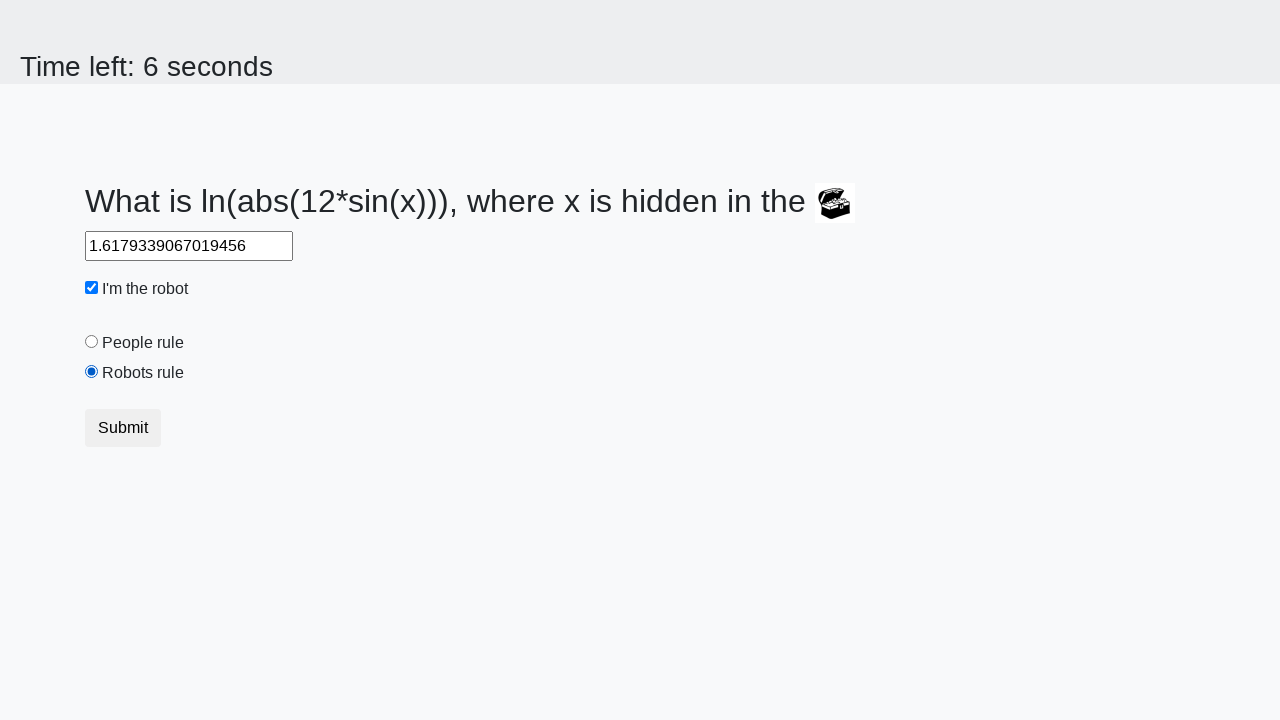

Clicked submit button at (123, 428) on .btn.btn-default
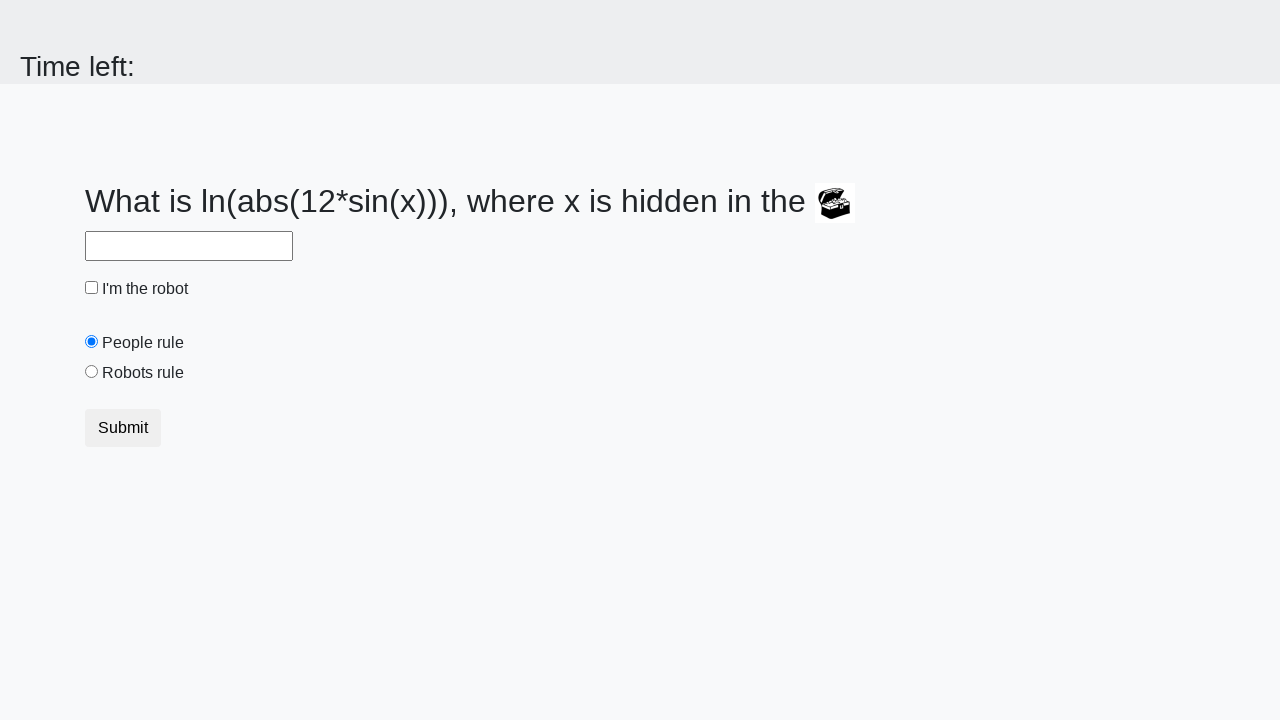

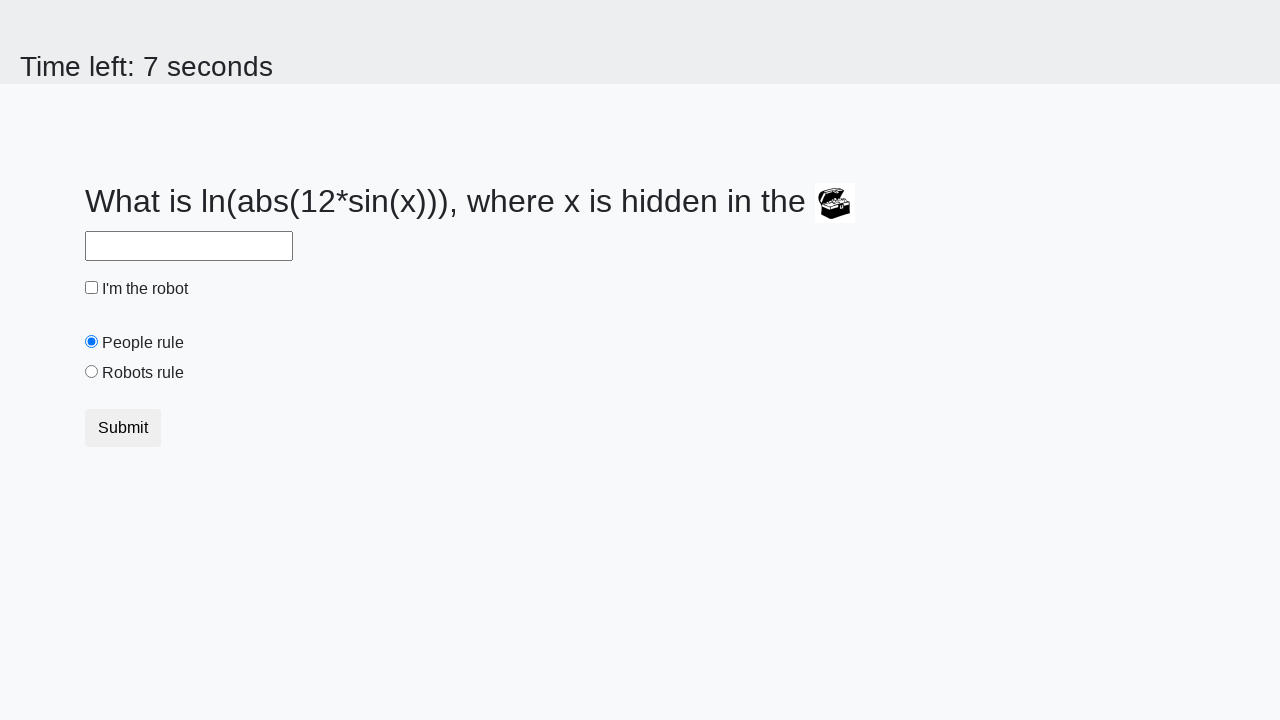